Tests checkbox functionality by verifying initial state, clicking to select, and counting total checkboxes on the page

Starting URL: https://rahulshettyacademy.com/dropdownsPractise/

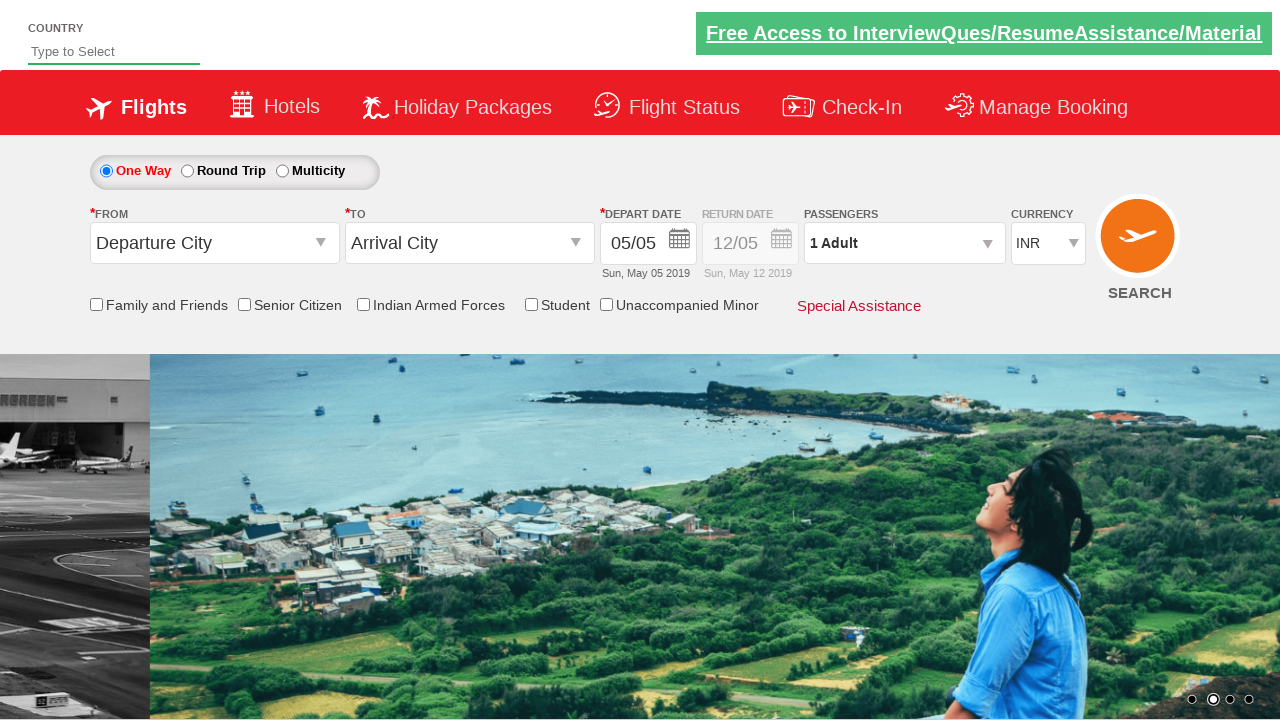

Verified that friends and family checkbox is initially not selected
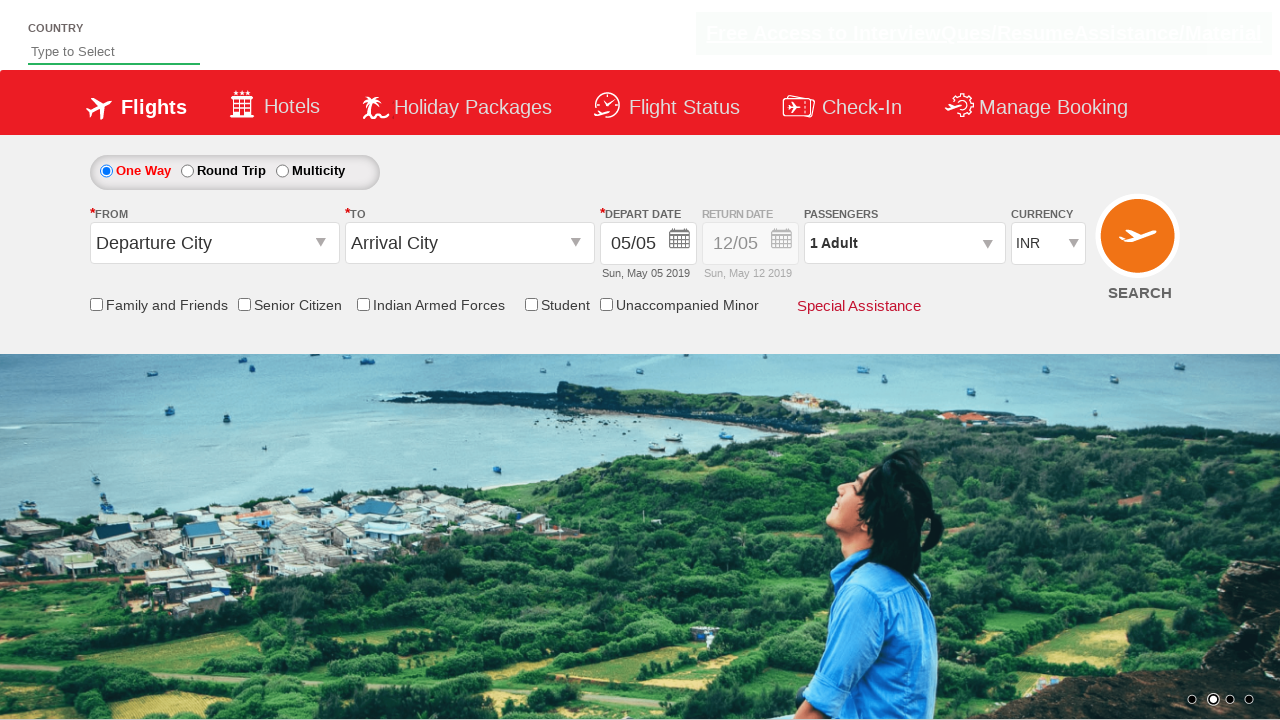

Clicked the friends and family checkbox to select it at (96, 304) on input[id*='friendsandfamily']
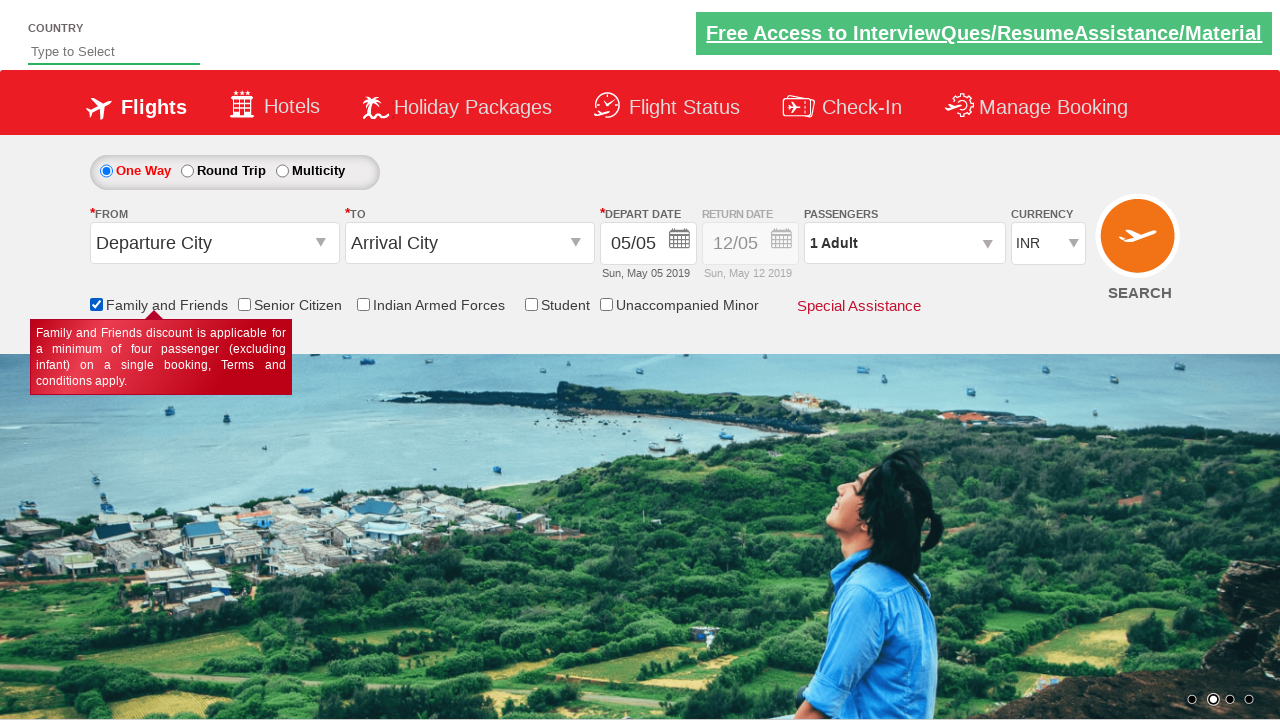

Verified that friends and family checkbox is now selected
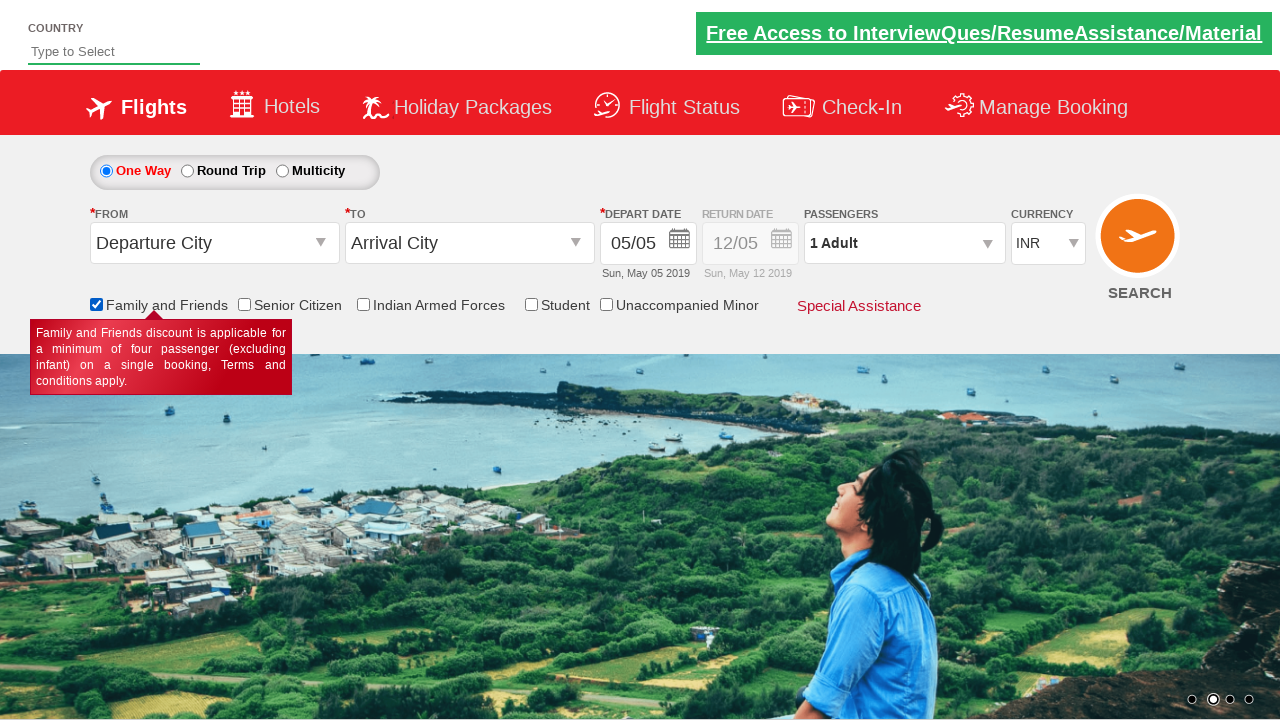

Counted total checkboxes on the page
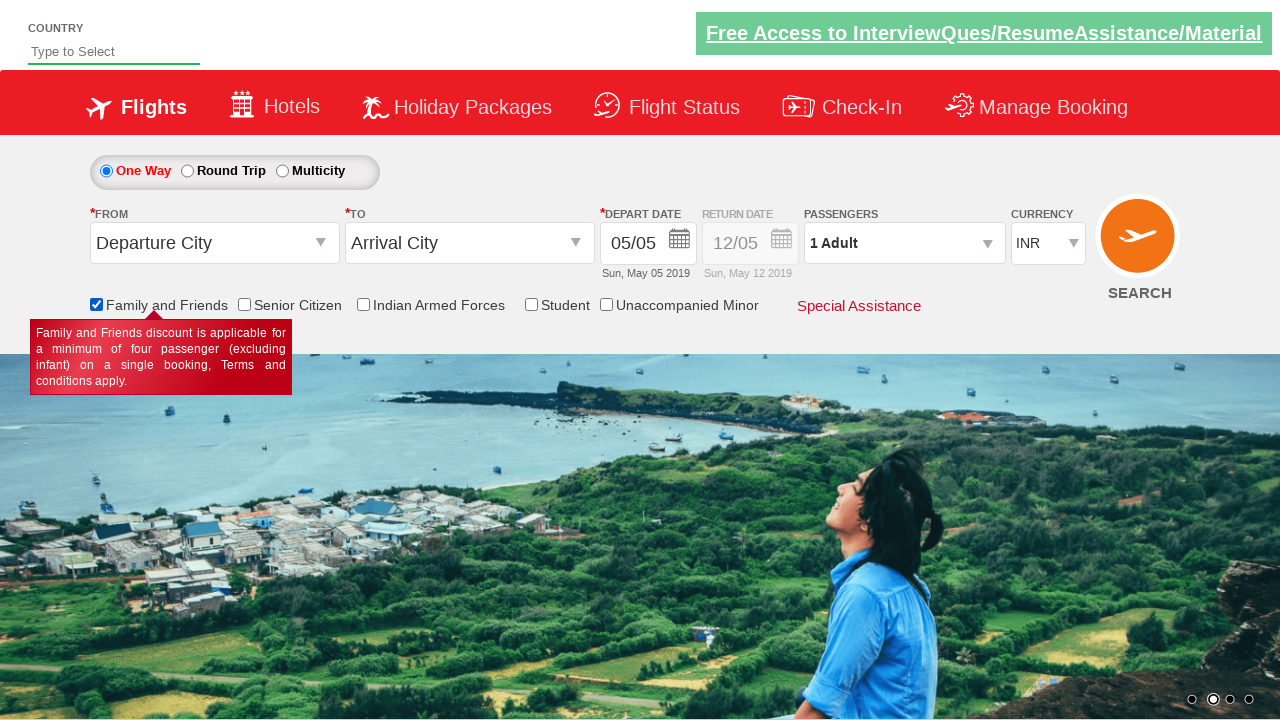

Verified that total checkbox count equals 6
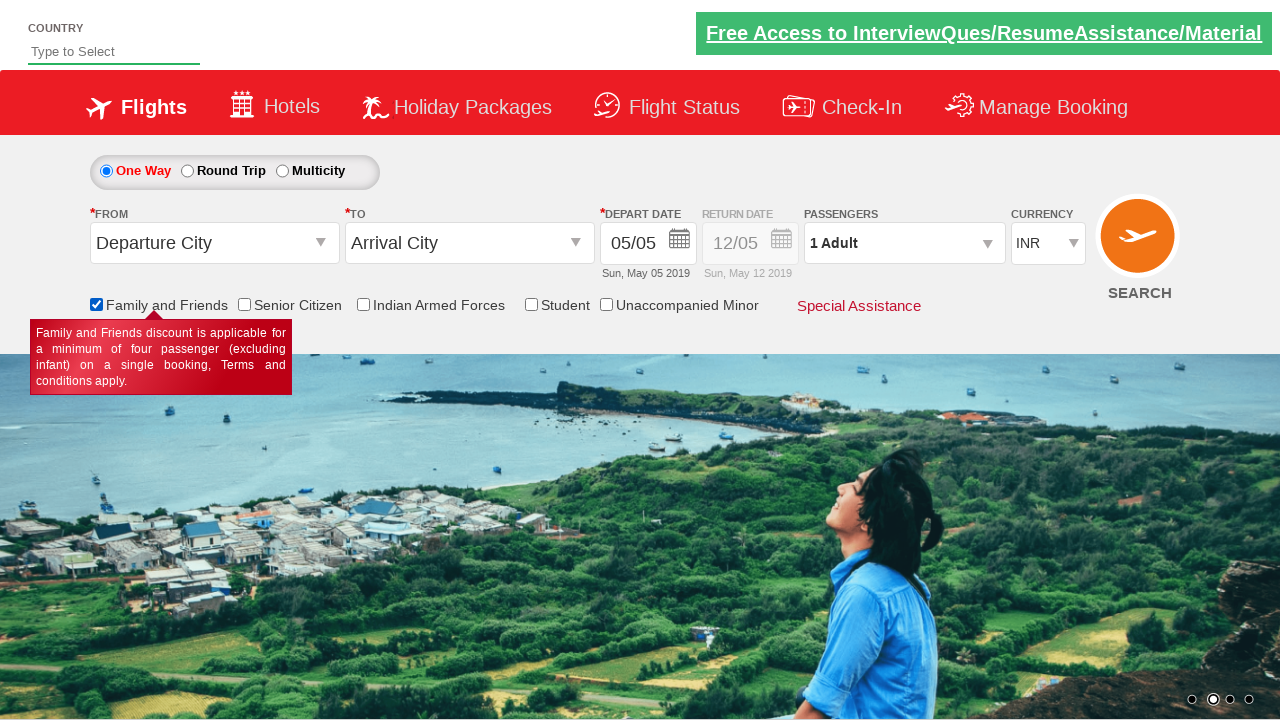

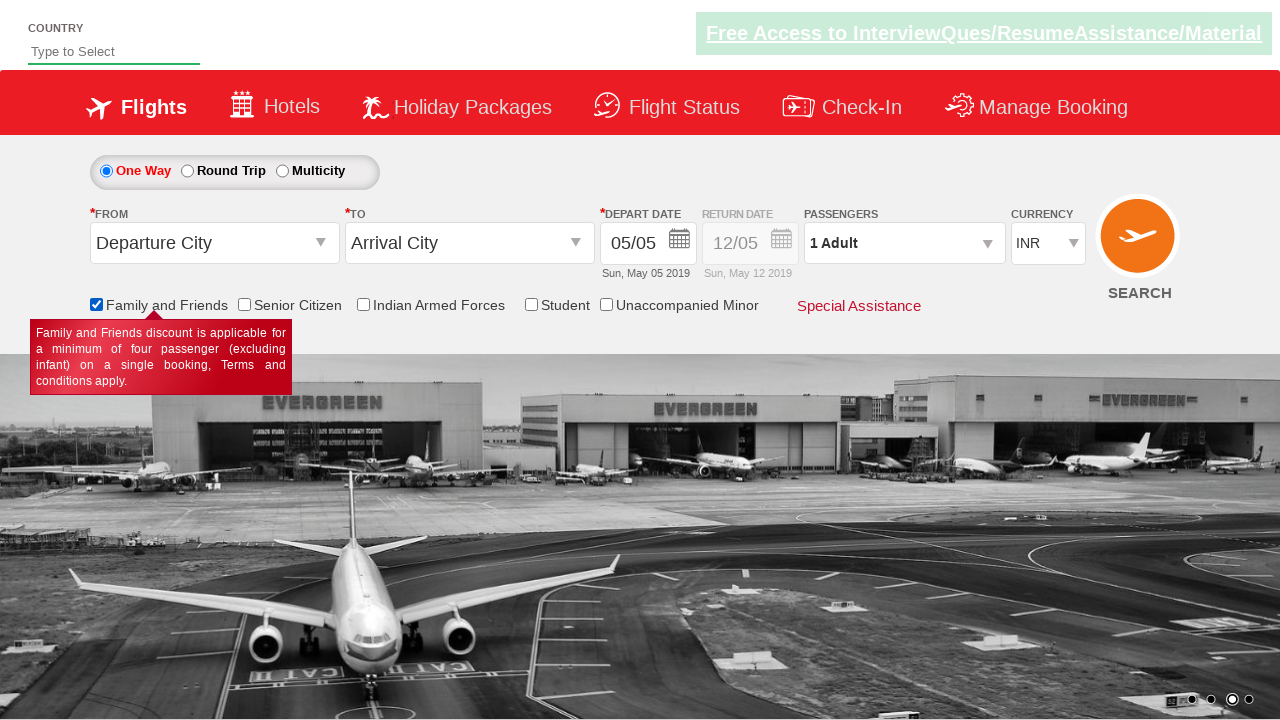